Tests an e-commerce site by adding multiple items to cart, proceeding to checkout, and applying a promo code

Starting URL: https://rahulshettyacademy.com/seleniumPractise/

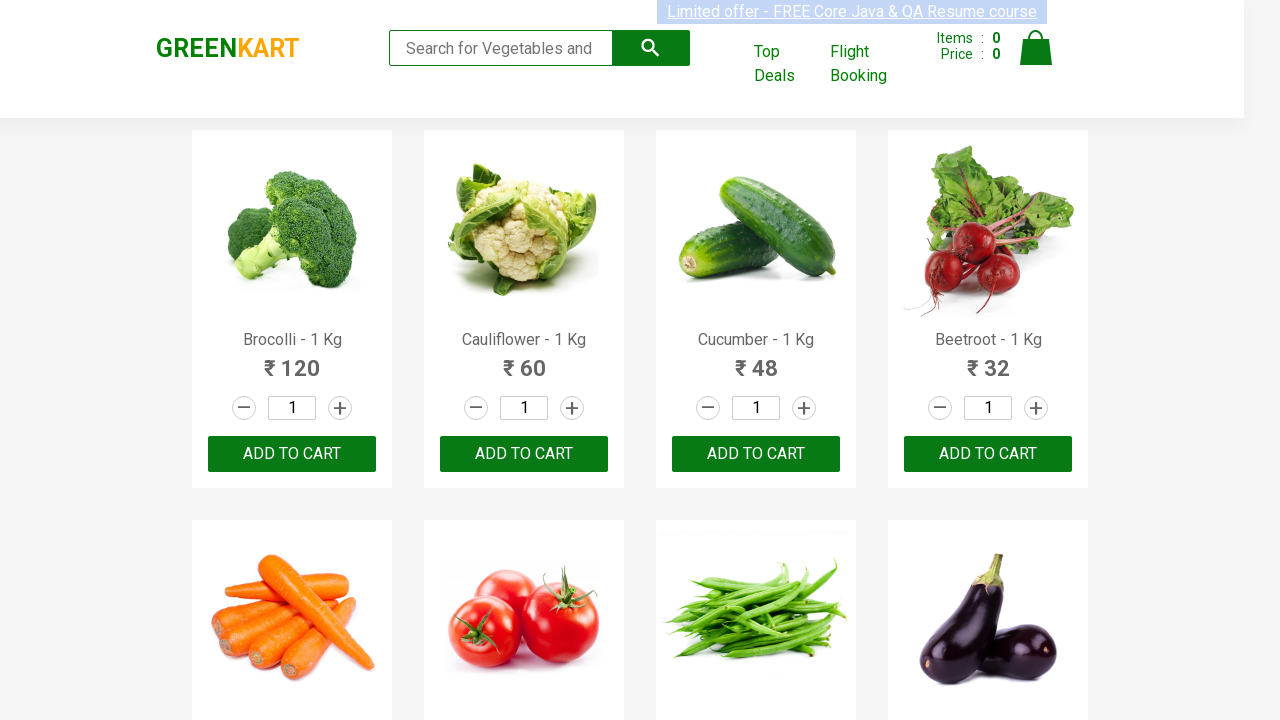

Waited 5 seconds for page to load
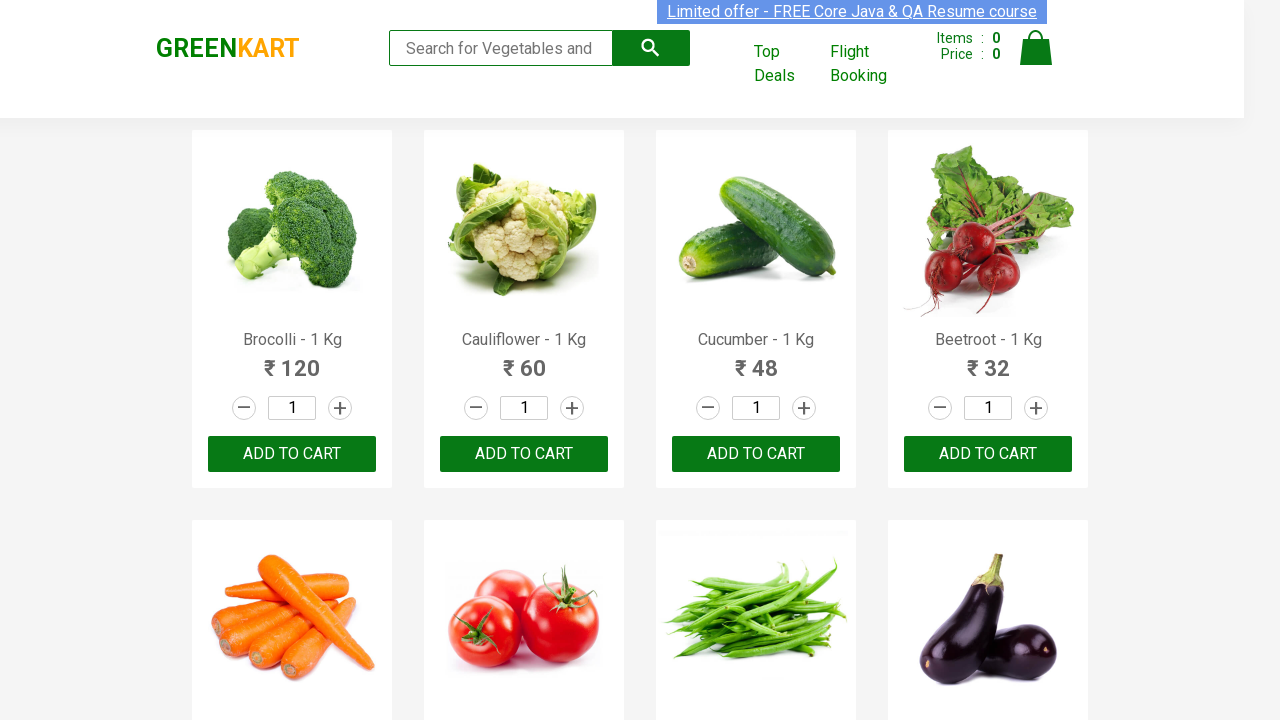

Located all product names on page
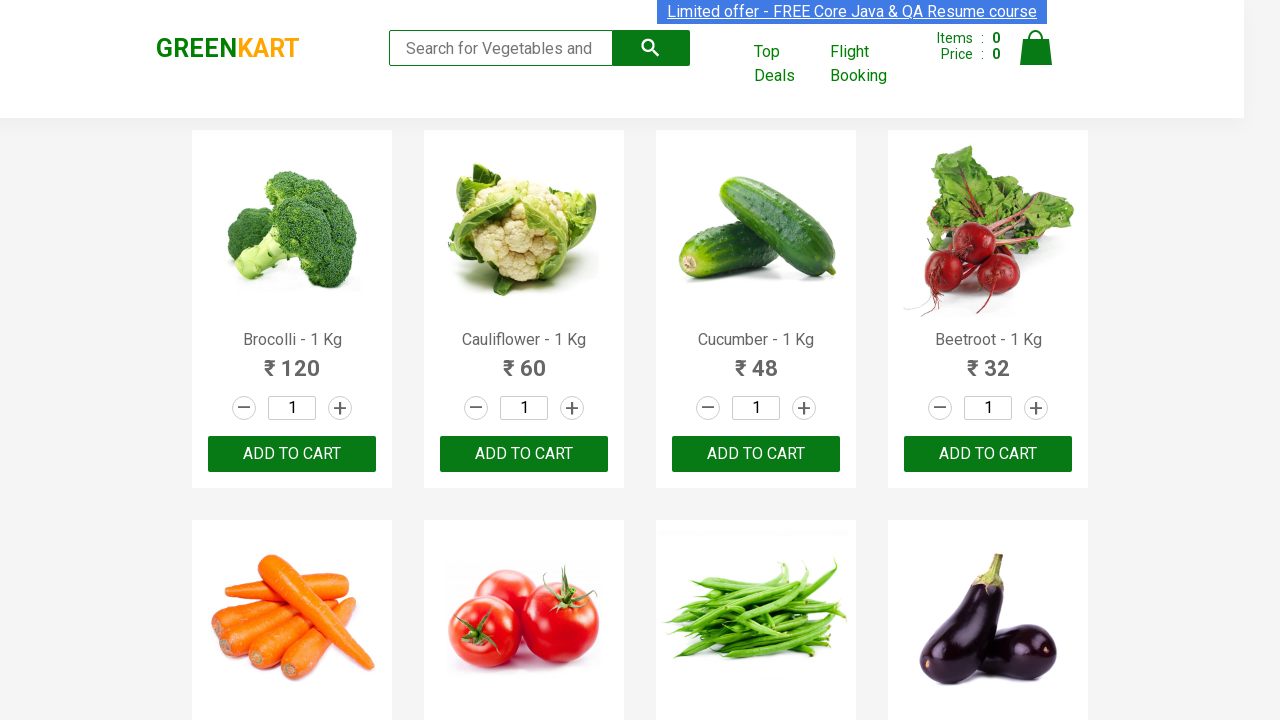

Located all add to cart buttons
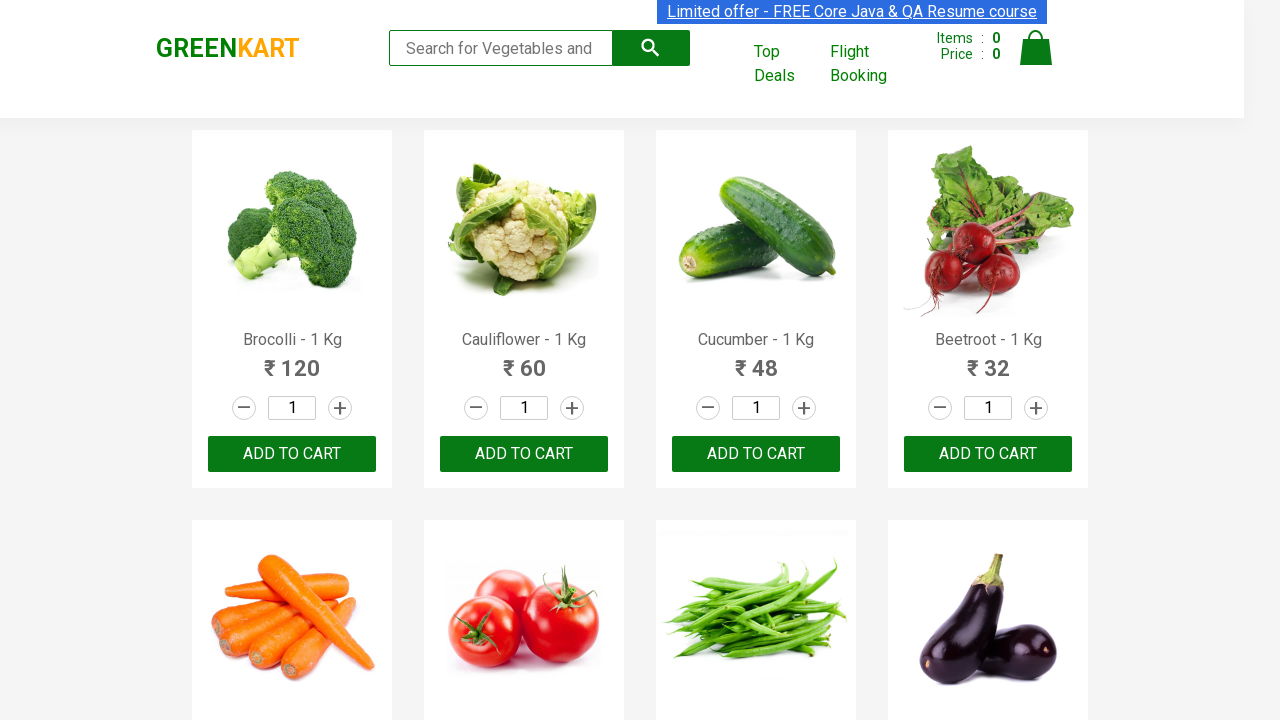

Added Brocolli to cart at (292, 454) on div.product-action button >> nth=0
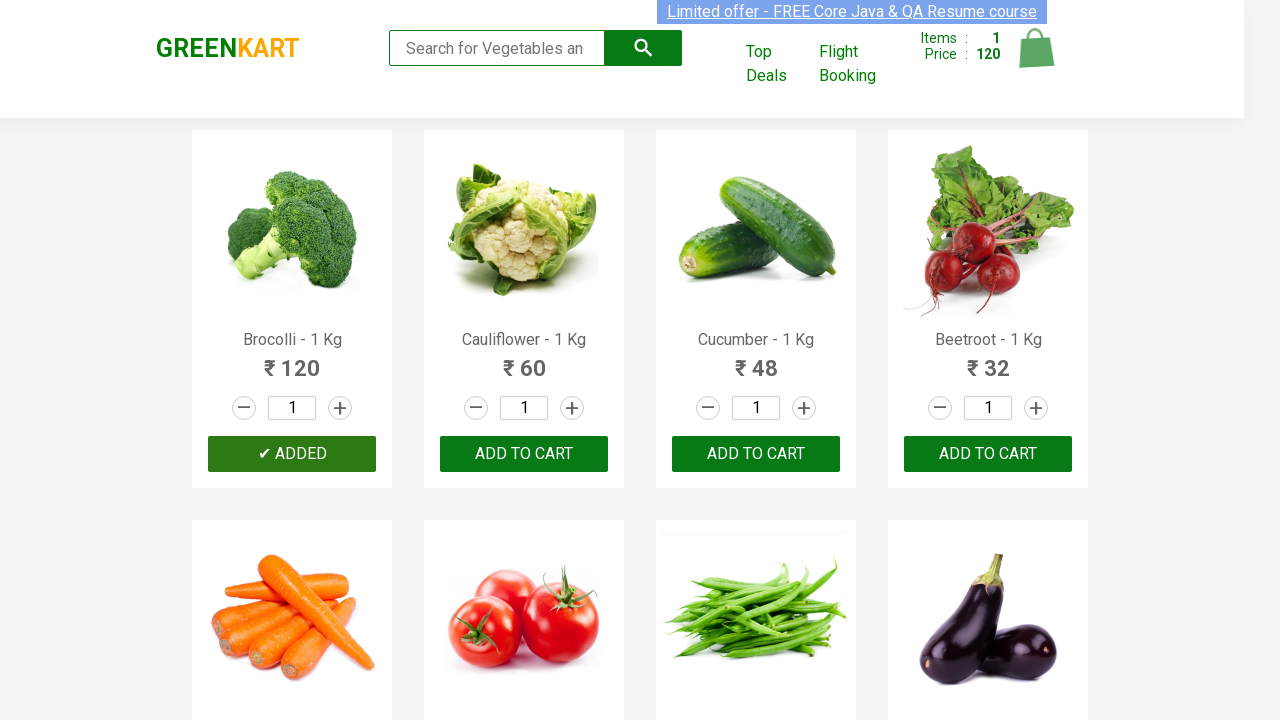

Added Cucumber to cart at (756, 454) on div.product-action button >> nth=2
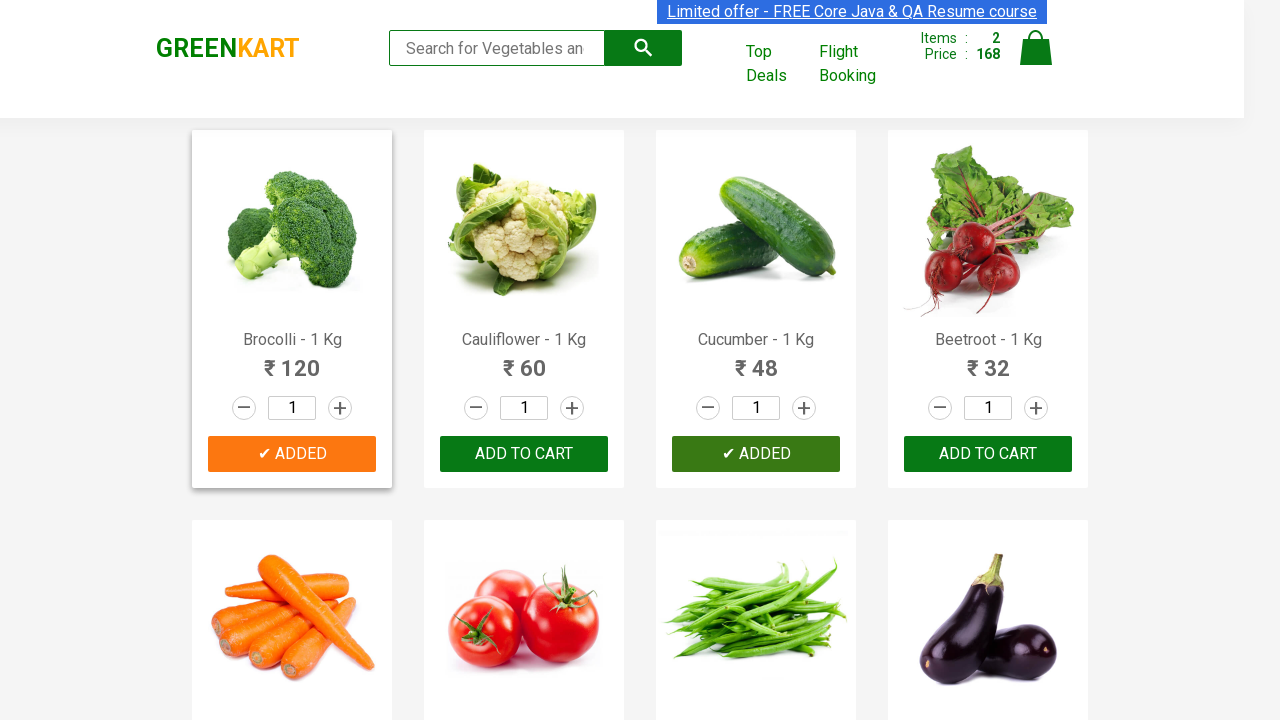

Added Beetroot to cart at (988, 454) on div.product-action button >> nth=3
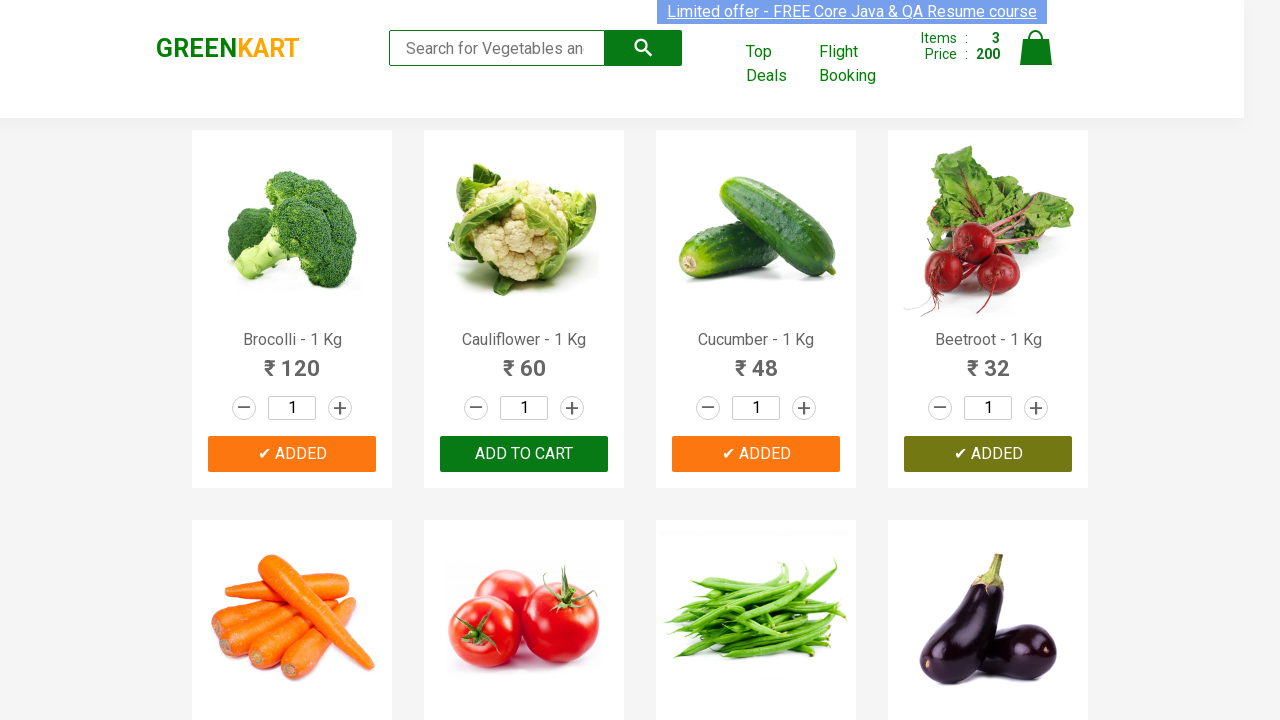

Added Carrot to cart at (292, 360) on div.product-action button >> nth=4
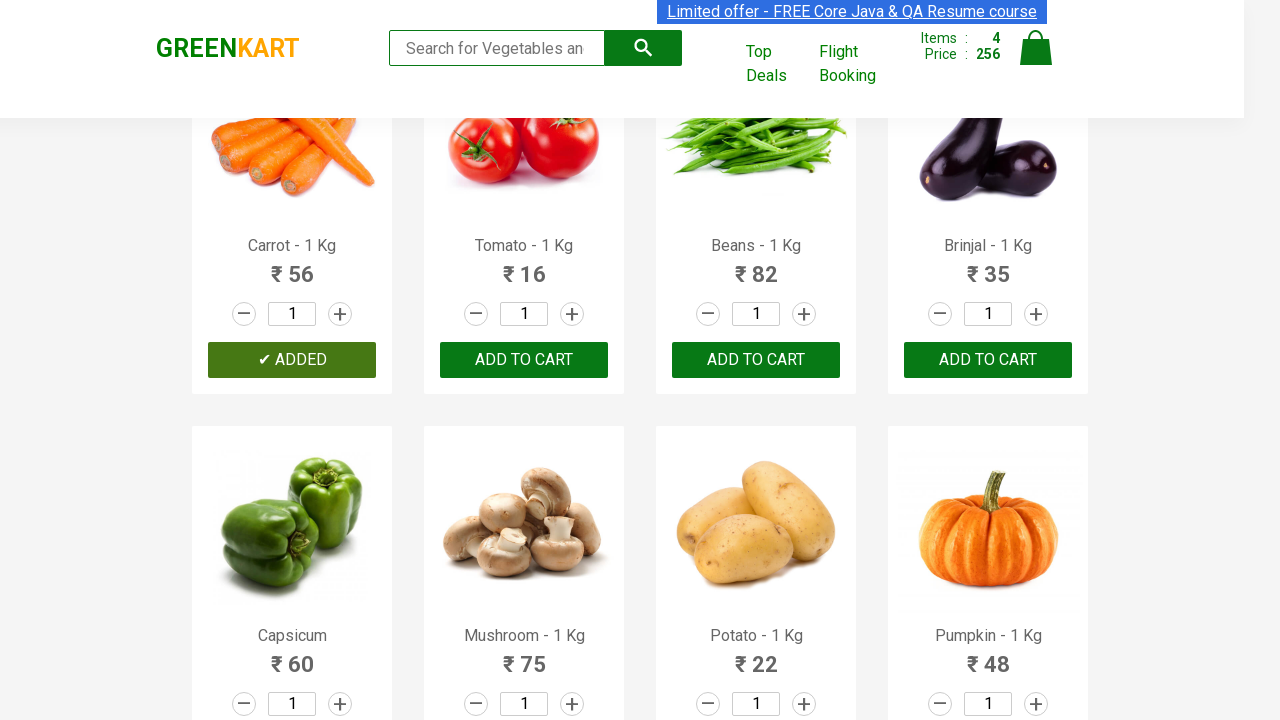

Clicked cart icon to view cart at (1036, 48) on a.cart-icon img
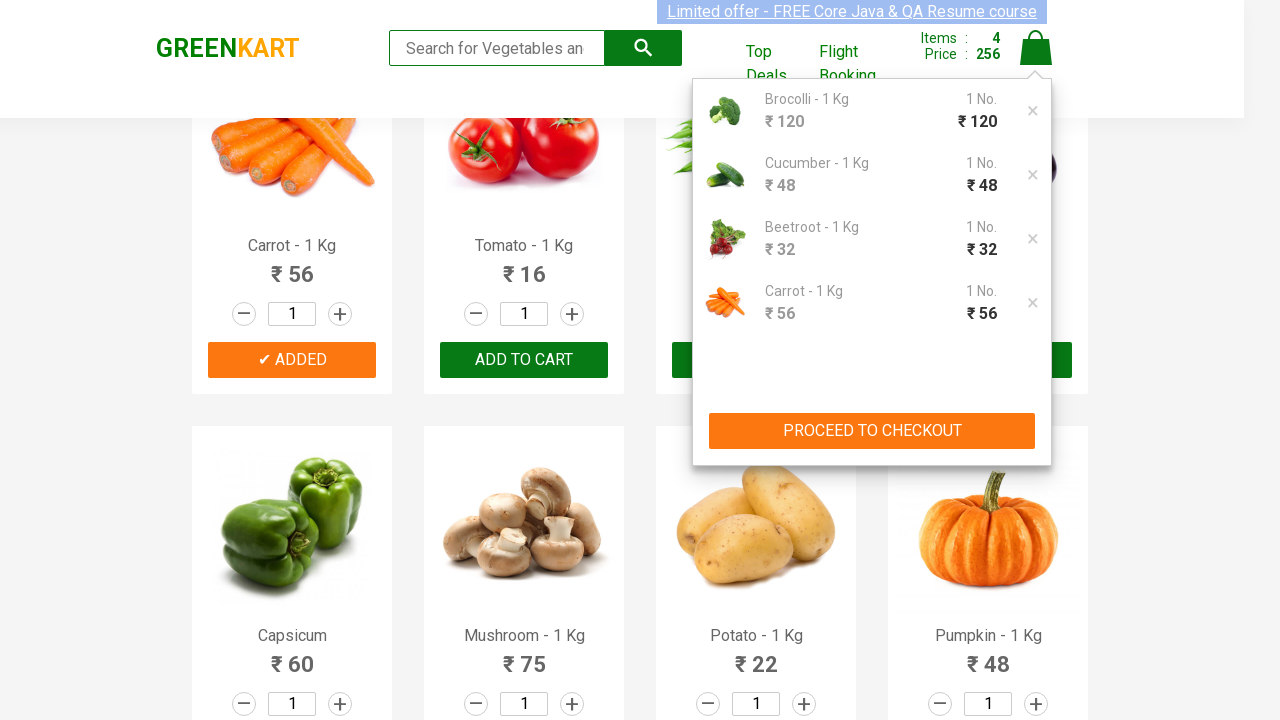

Clicked PROCEED TO CHECKOUT button at (872, 431) on xpath=//button[text()='PROCEED TO CHECKOUT']
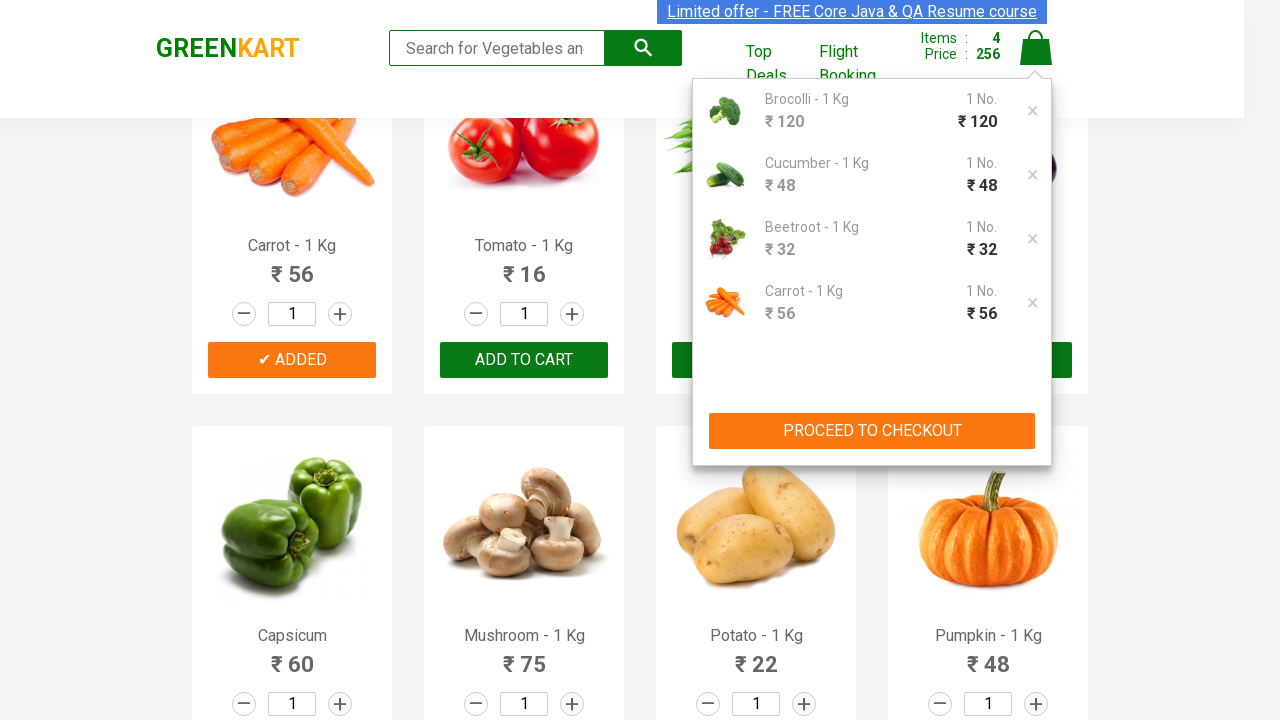

Entered promo code 'rahulshettyacademy' on div input.promoCode
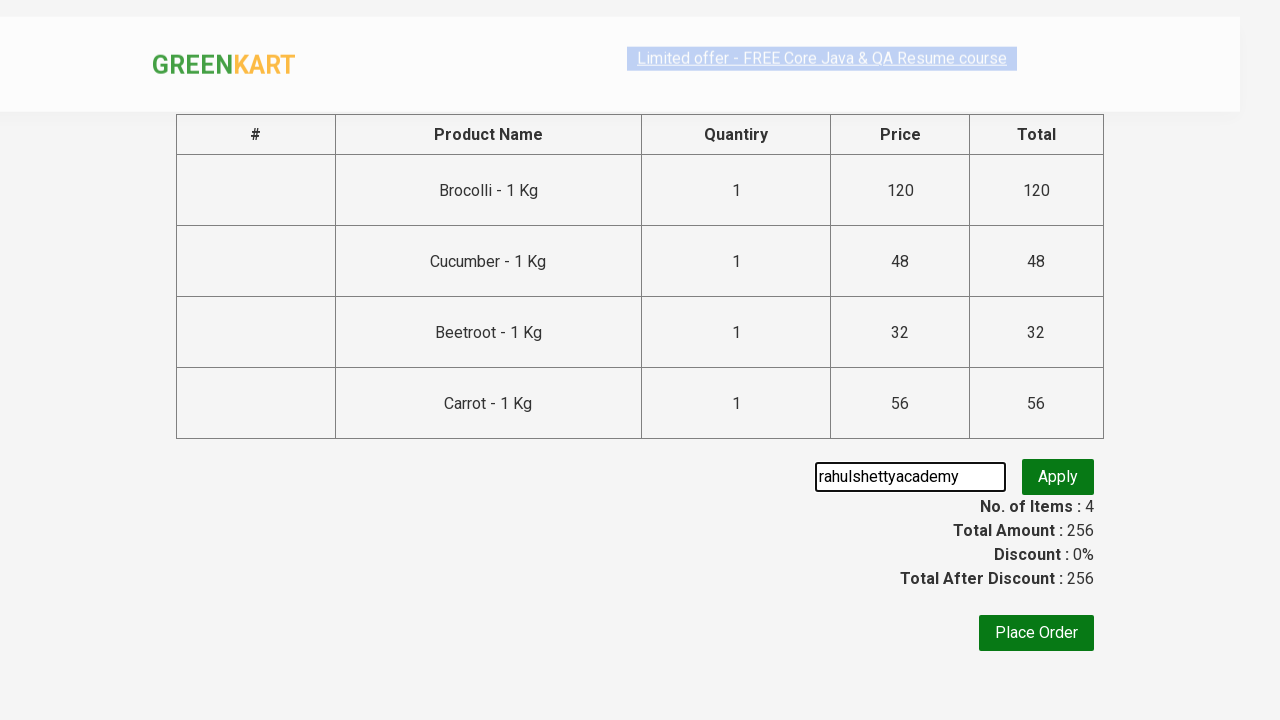

Clicked apply promo button at (1058, 482) on button.promoBtn
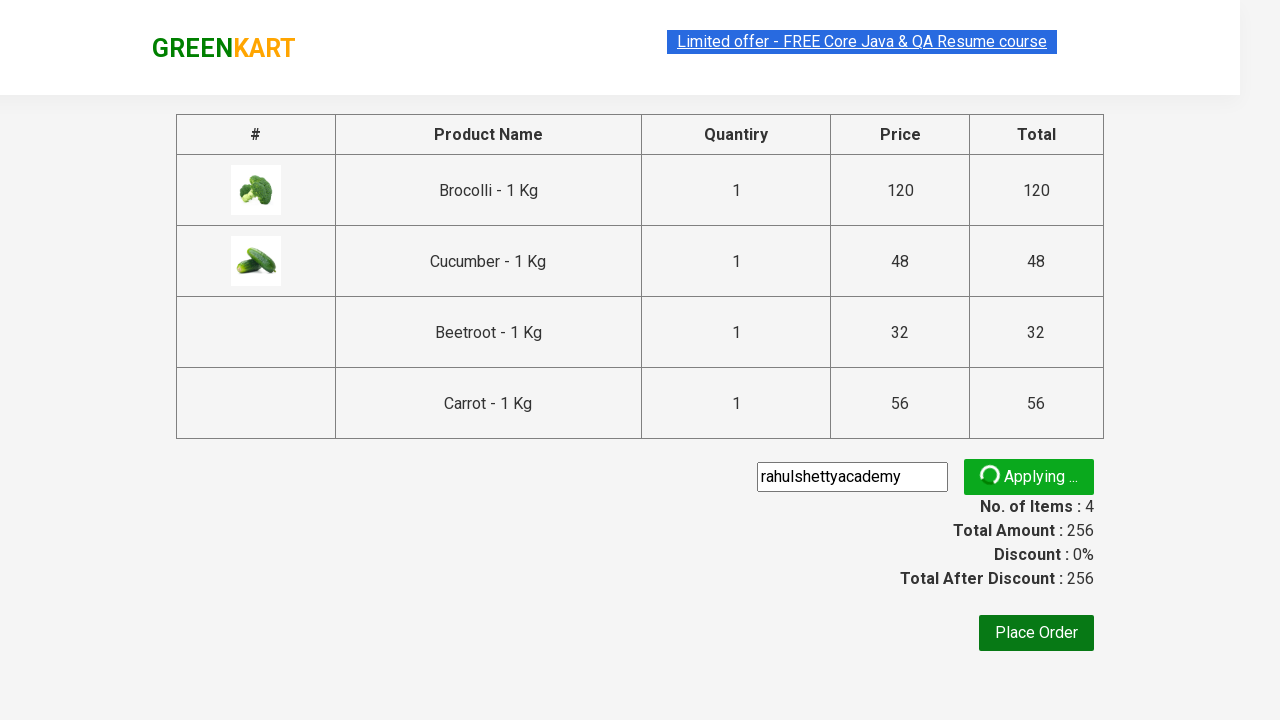

Promo message appeared
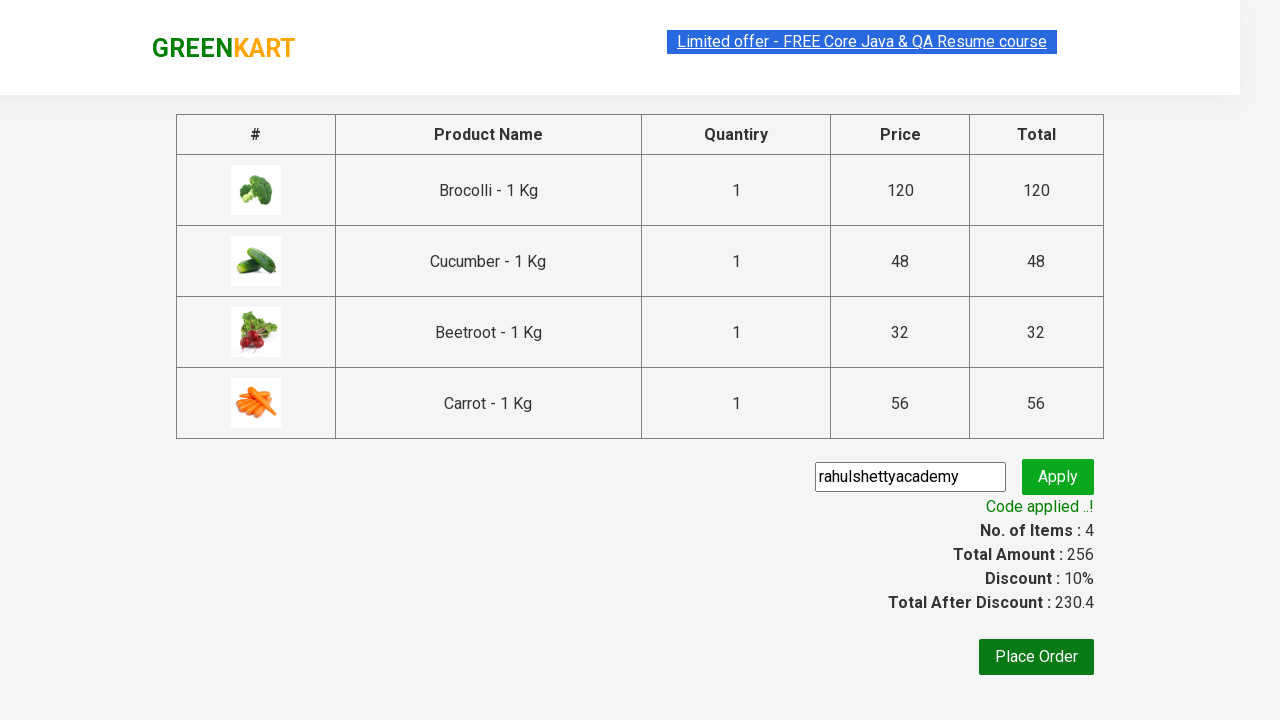

Retrieved promo message: Code applied ..!
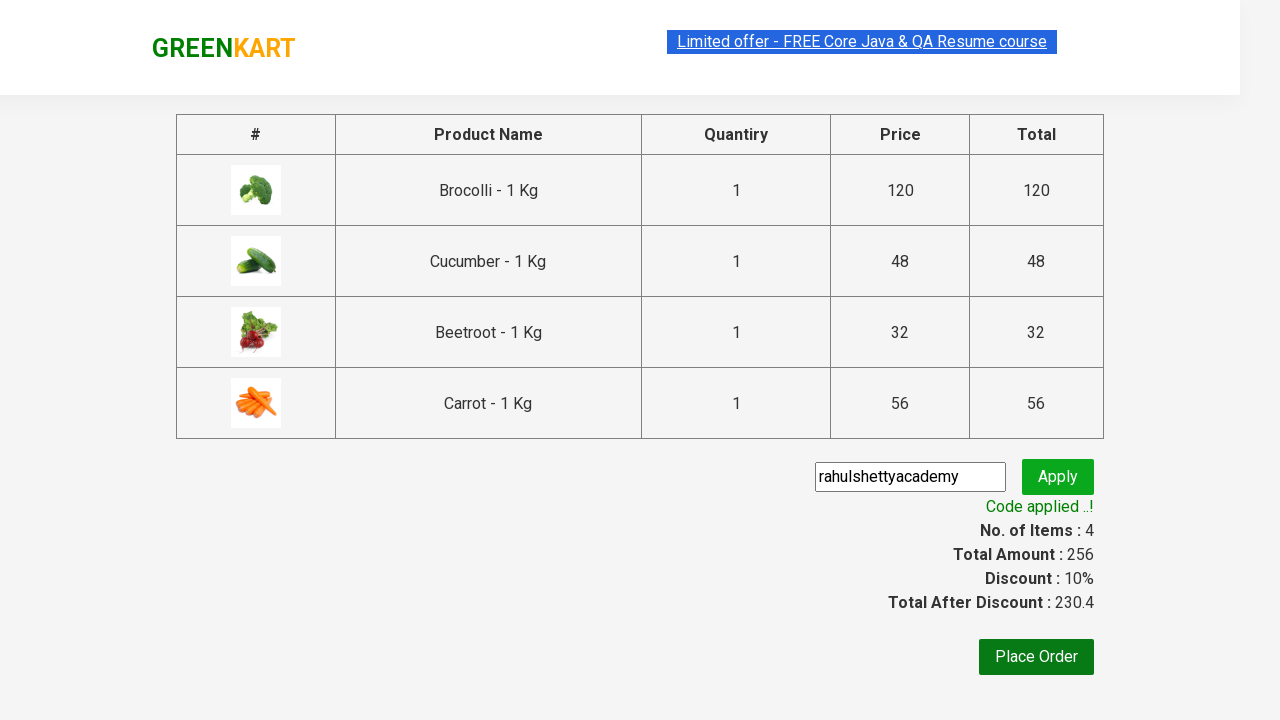

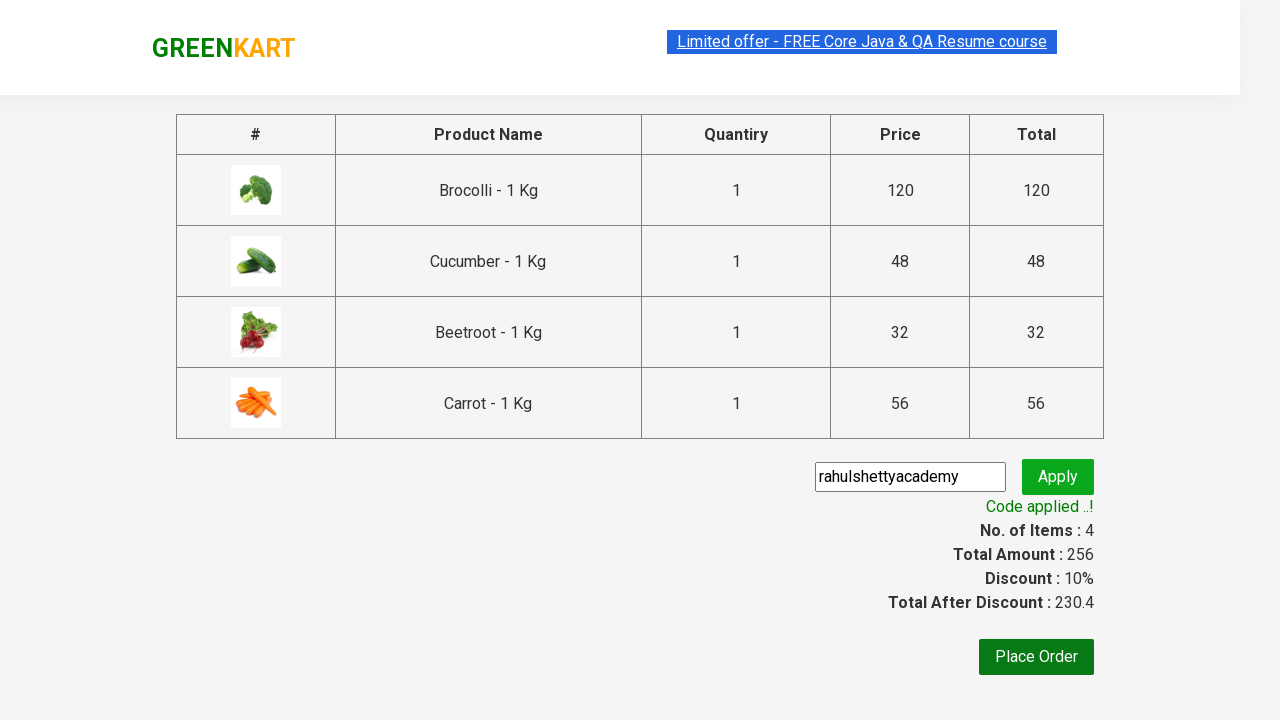